Tests dropdown selection by label text, selecting Option 2 by its visible label

Starting URL: https://the-internet.herokuapp.com/

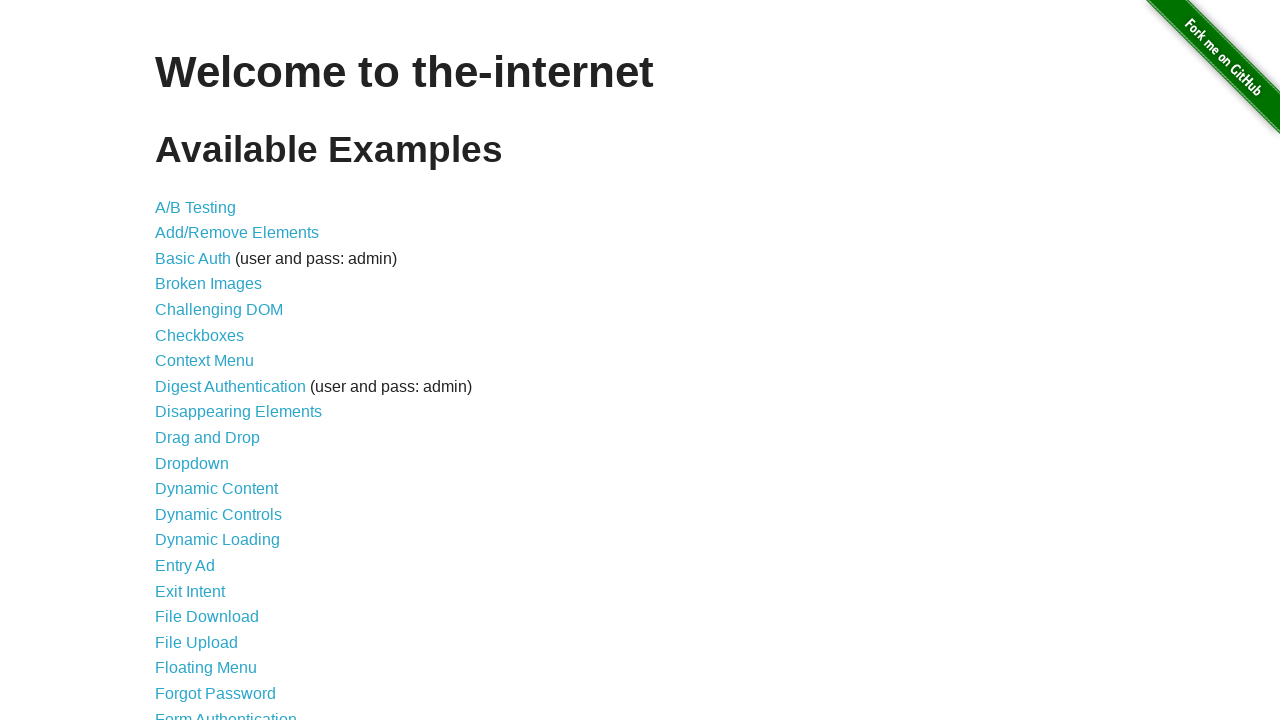

Clicked dropdown link to navigate to dropdown page at (192, 463) on a[href*="dropdown"]
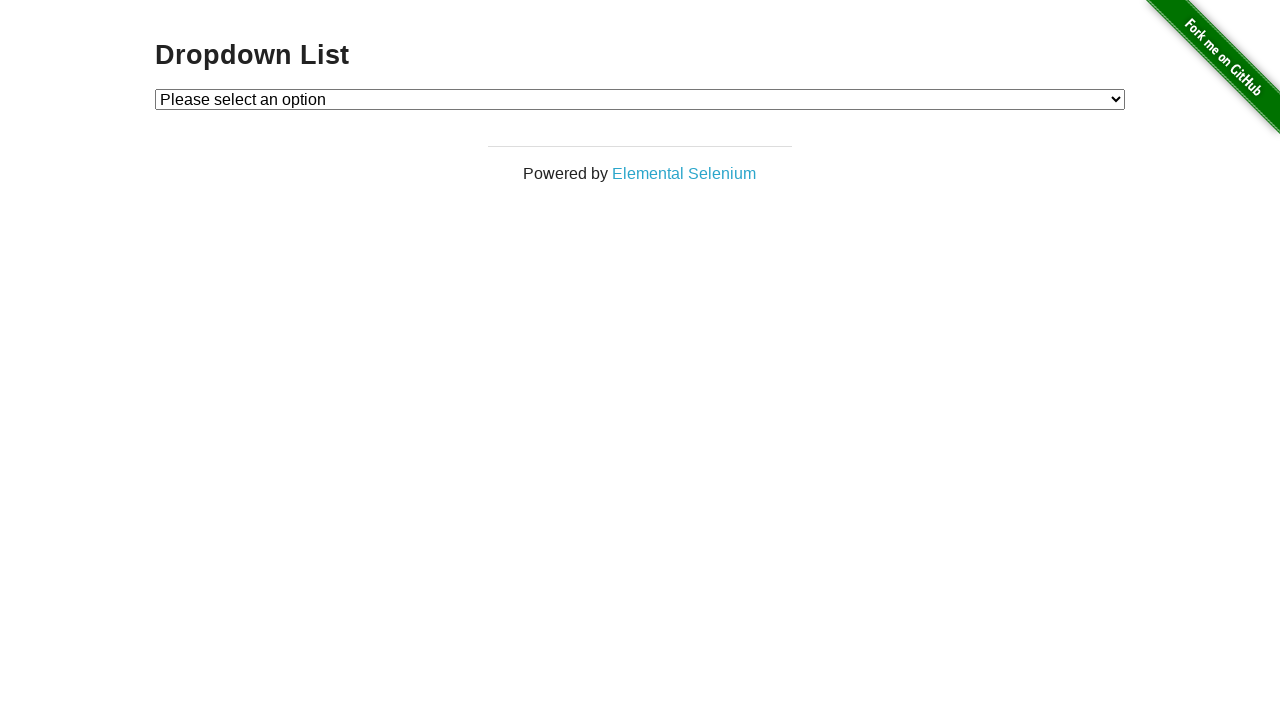

Selected 'Option 2' from dropdown by label text on #dropdown
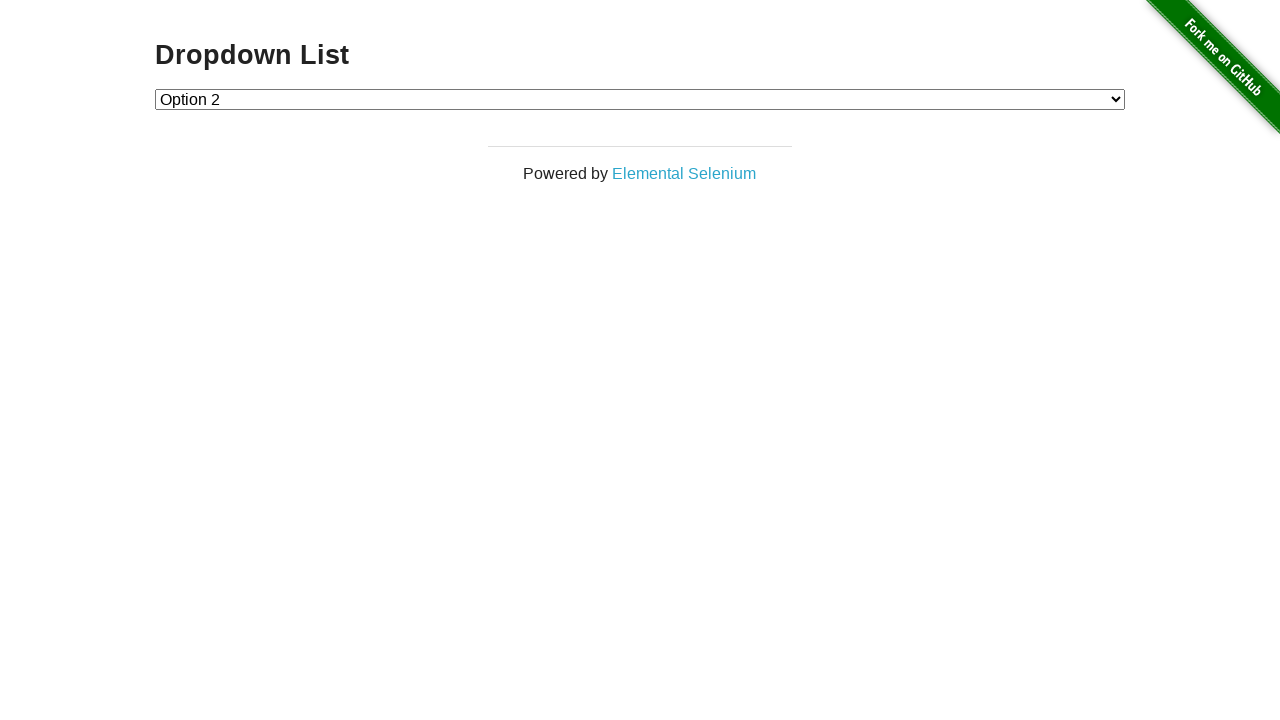

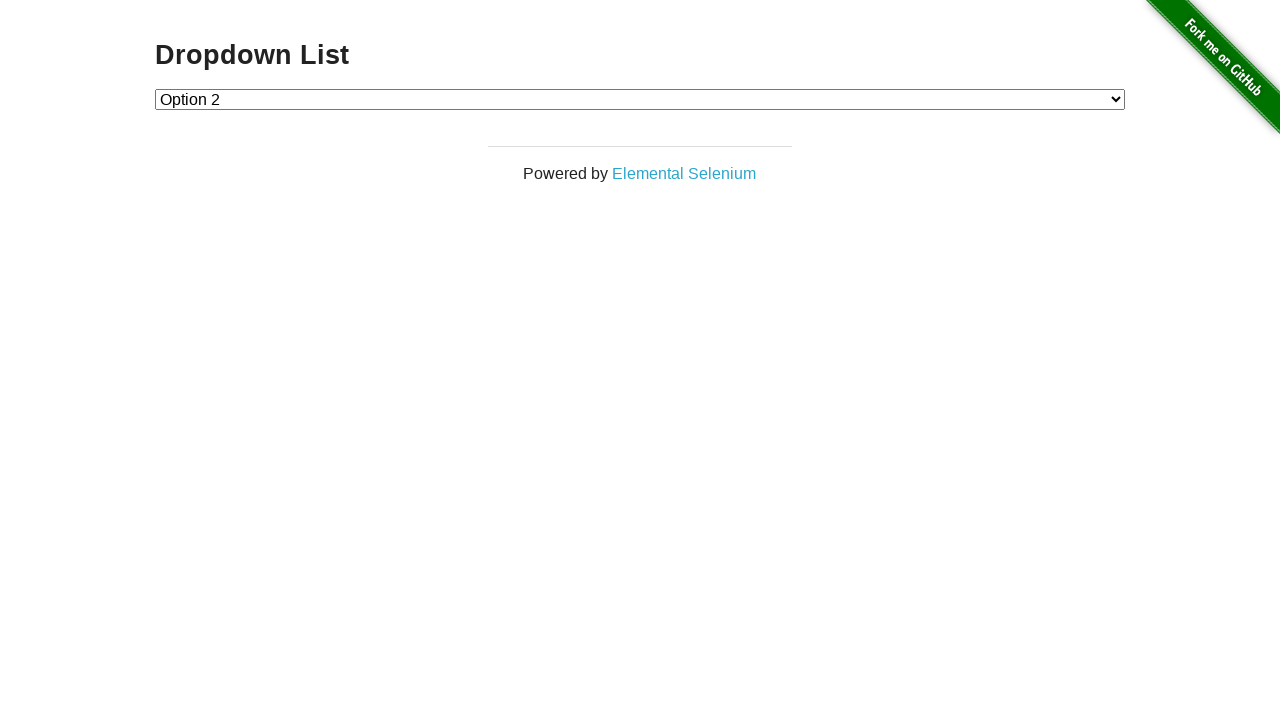